Tests adding todo items to the list by filling the input field and pressing Enter, then verifying the items appear in the list.

Starting URL: https://demo.playwright.dev/todomvc

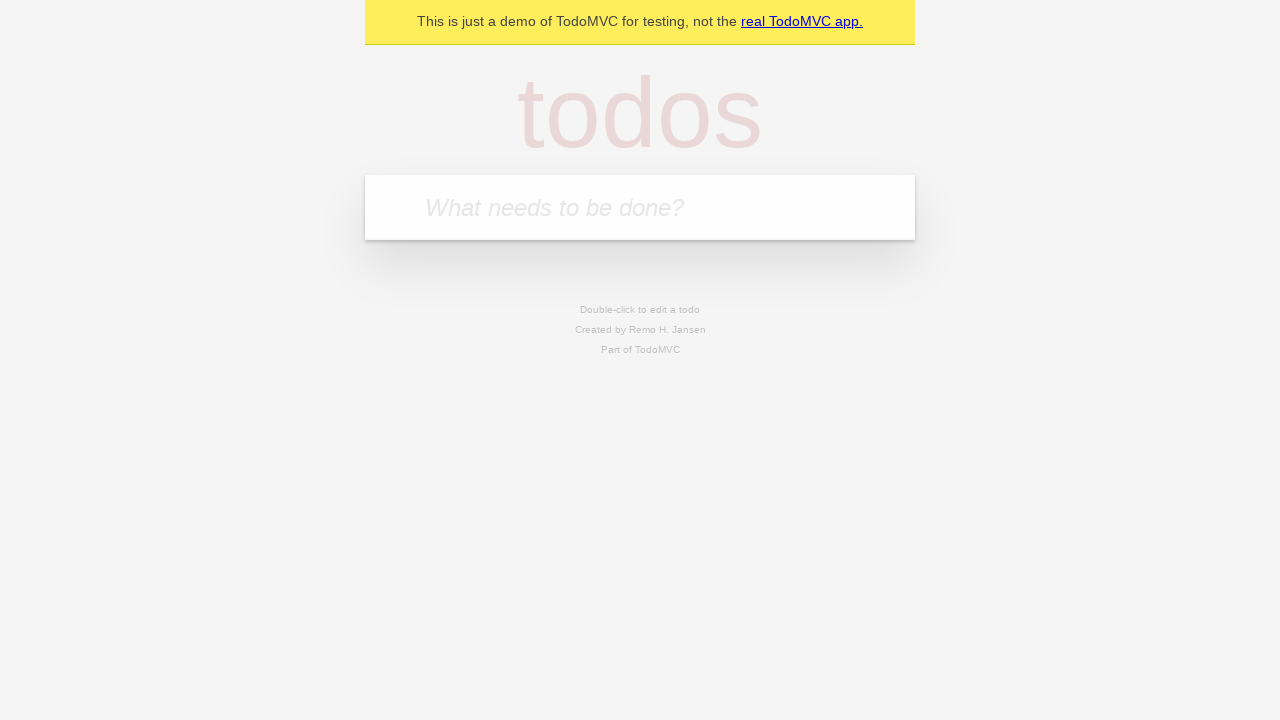

Filled todo input with 'buy some cheese' on internal:attr=[placeholder="What needs to be done?"i]
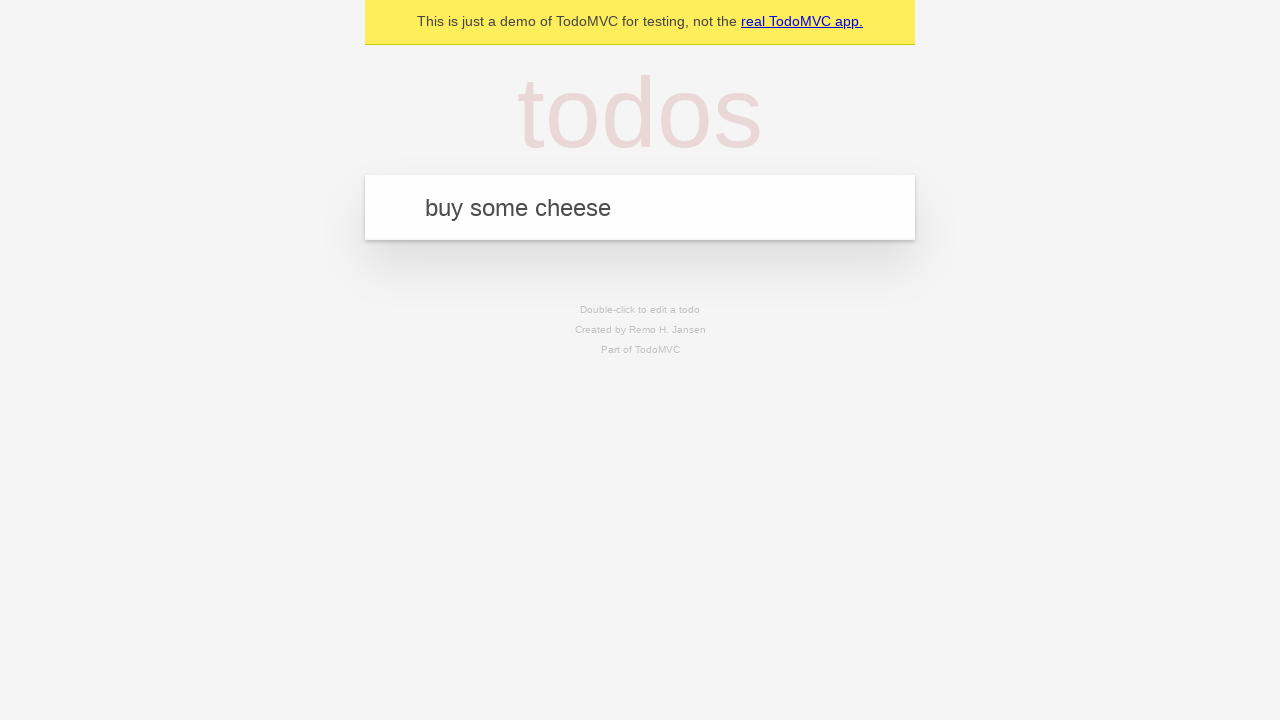

Pressed Enter to submit first todo item on internal:attr=[placeholder="What needs to be done?"i]
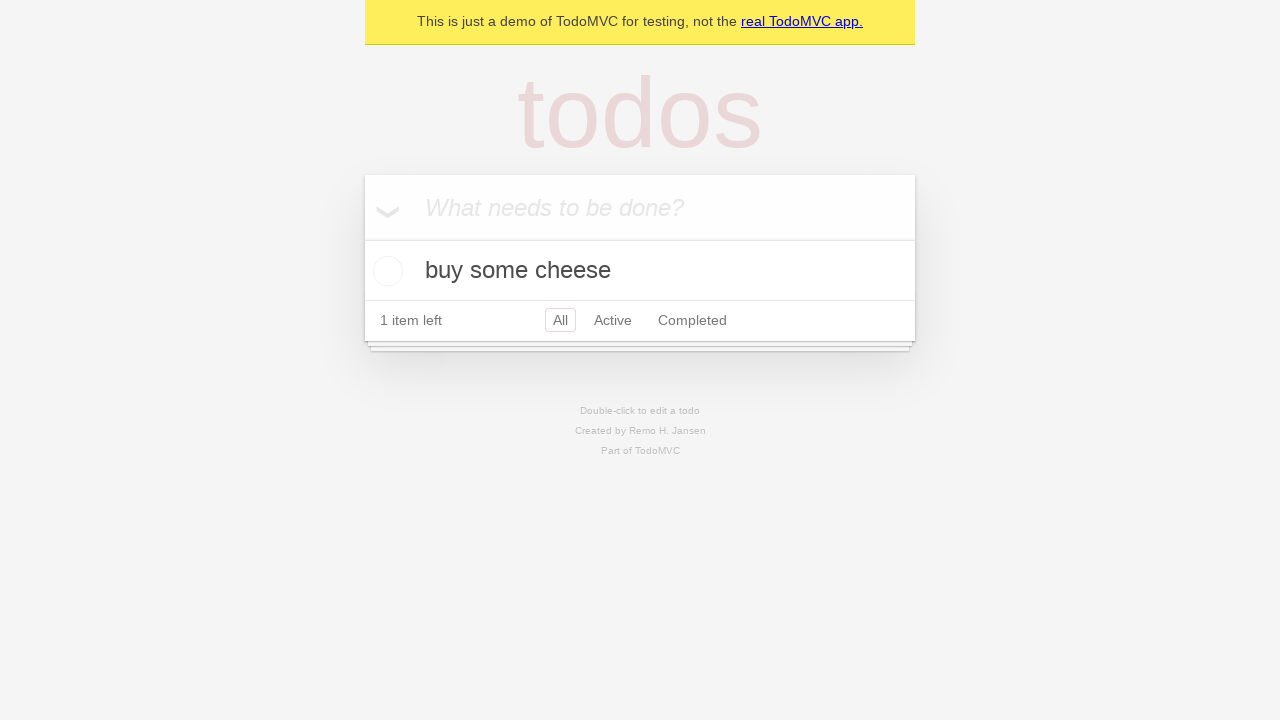

First todo item appeared in the list
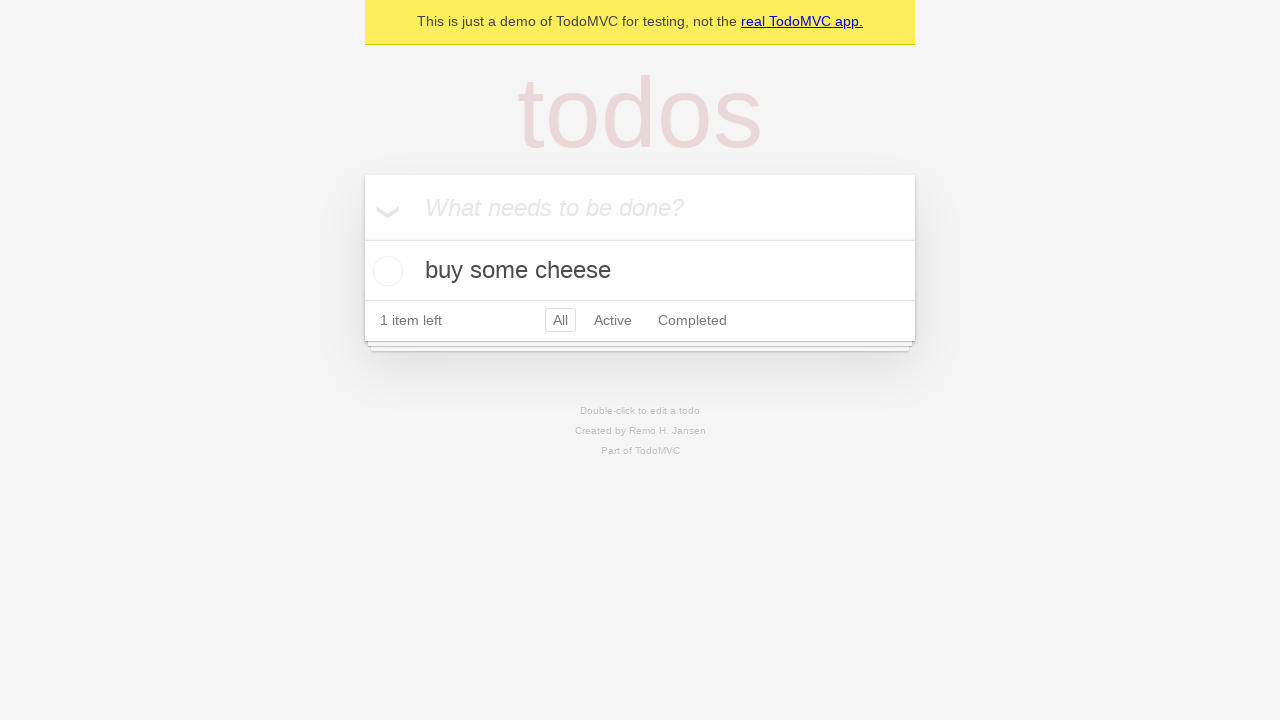

Filled todo input with 'feed the cat' on internal:attr=[placeholder="What needs to be done?"i]
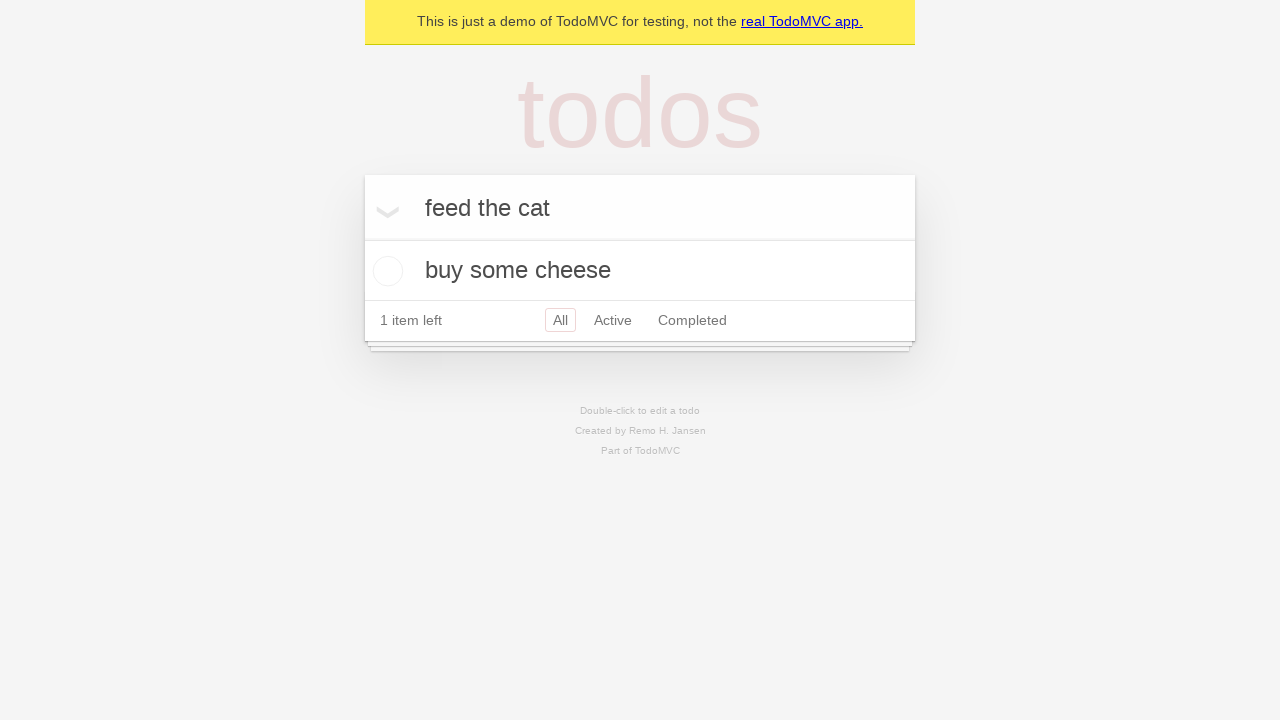

Pressed Enter to submit second todo item on internal:attr=[placeholder="What needs to be done?"i]
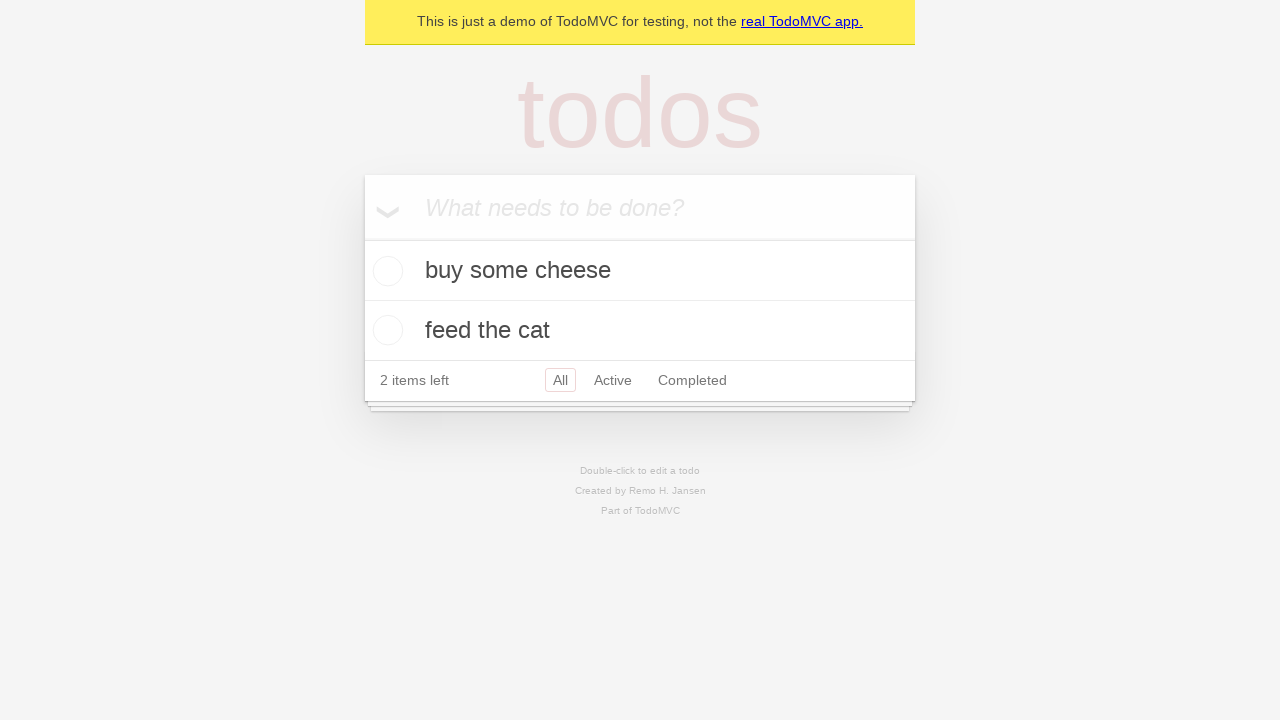

Both todo items are now visible in the list
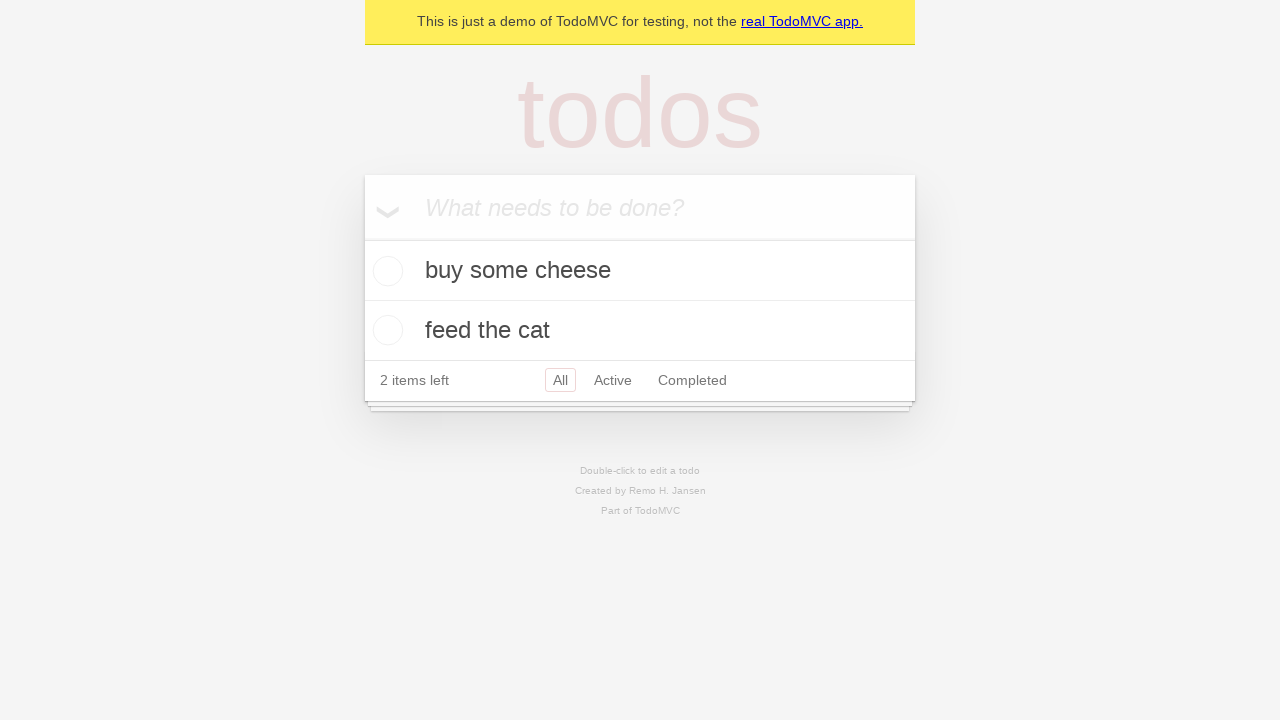

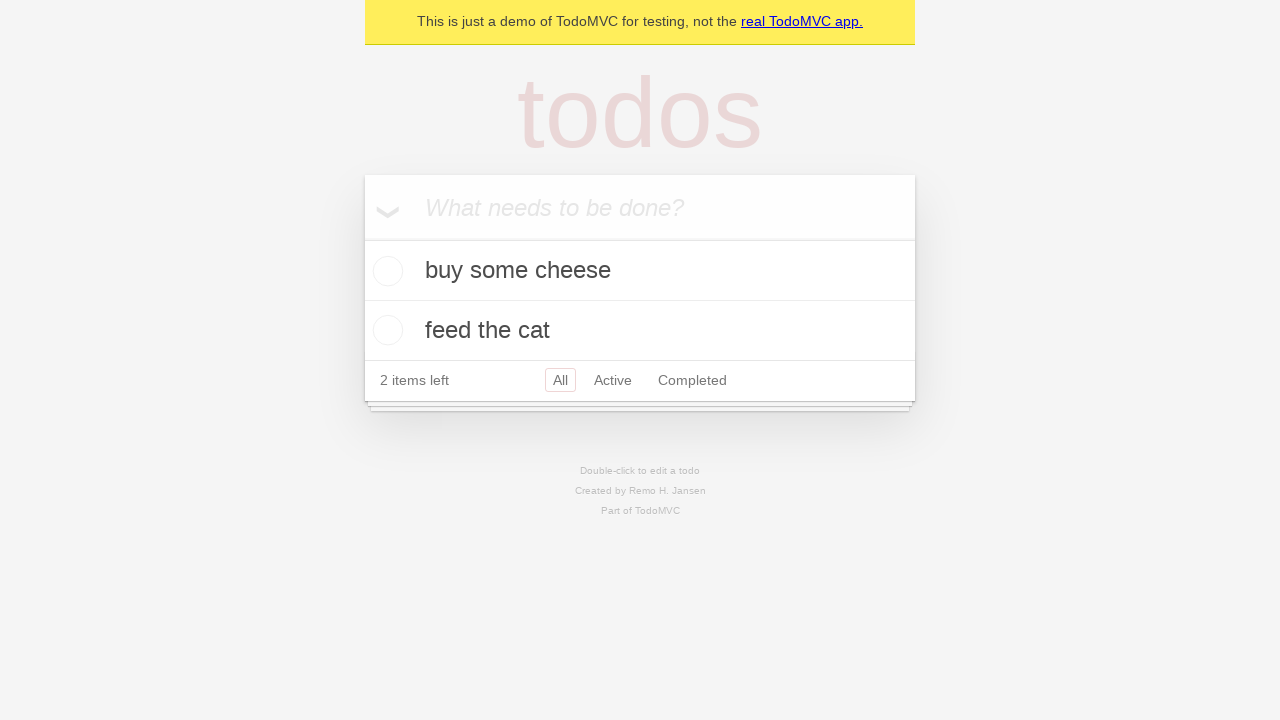